Tests navigation z-index behavior with newsletter section by scrolling to the newsletter, checking computed styles of navigation and newsletter cards, and scrolling around to verify overlap behavior.

Starting URL: https://multibook.geertest.com

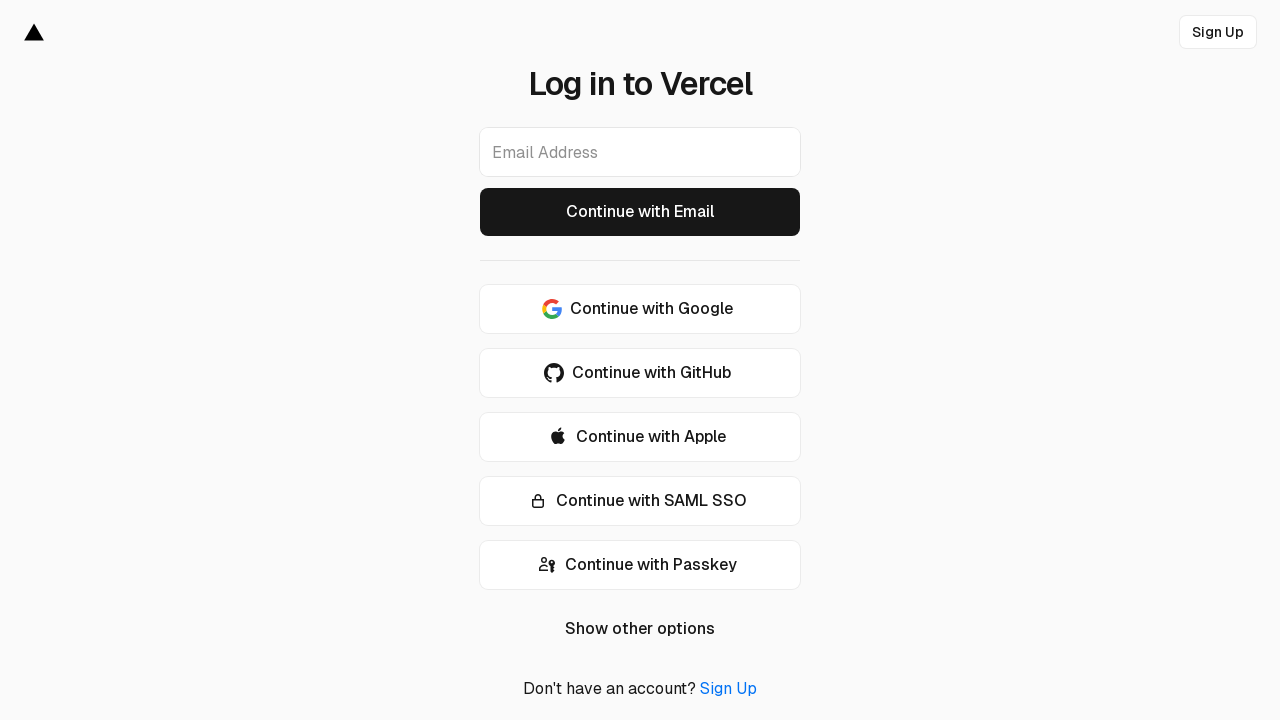

Waited for page content to load
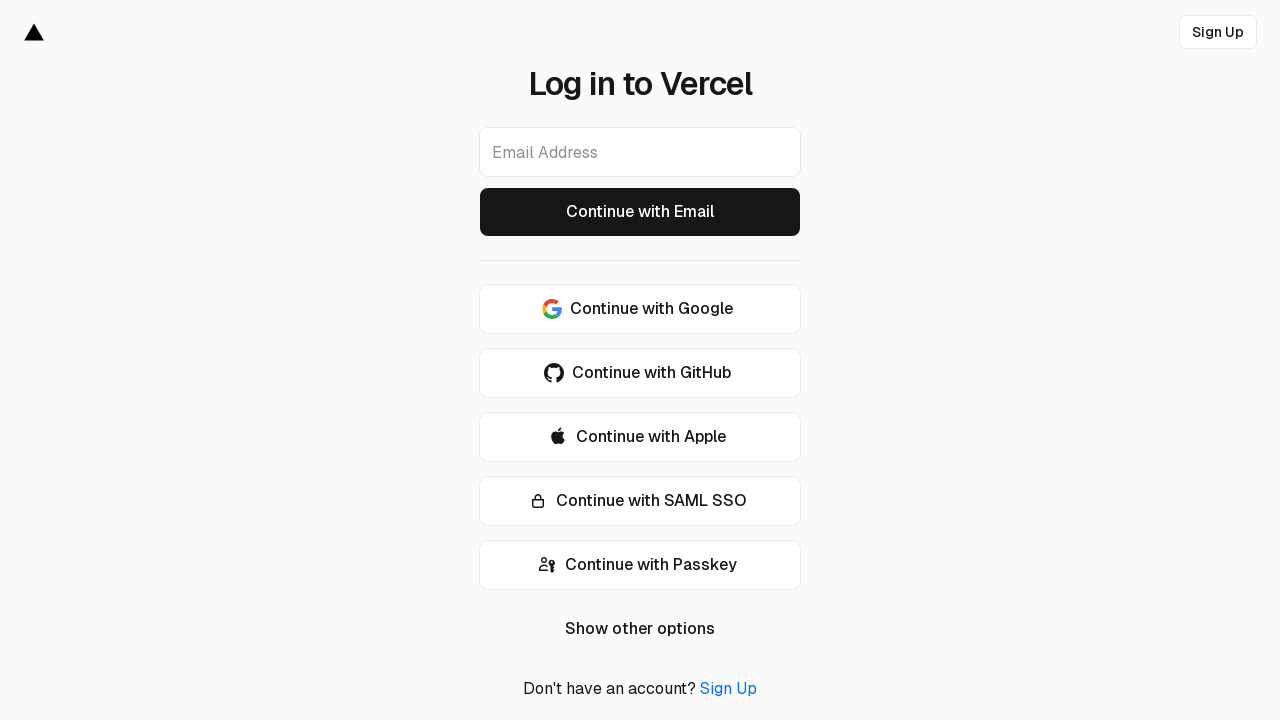

Scrolled to newsletter section
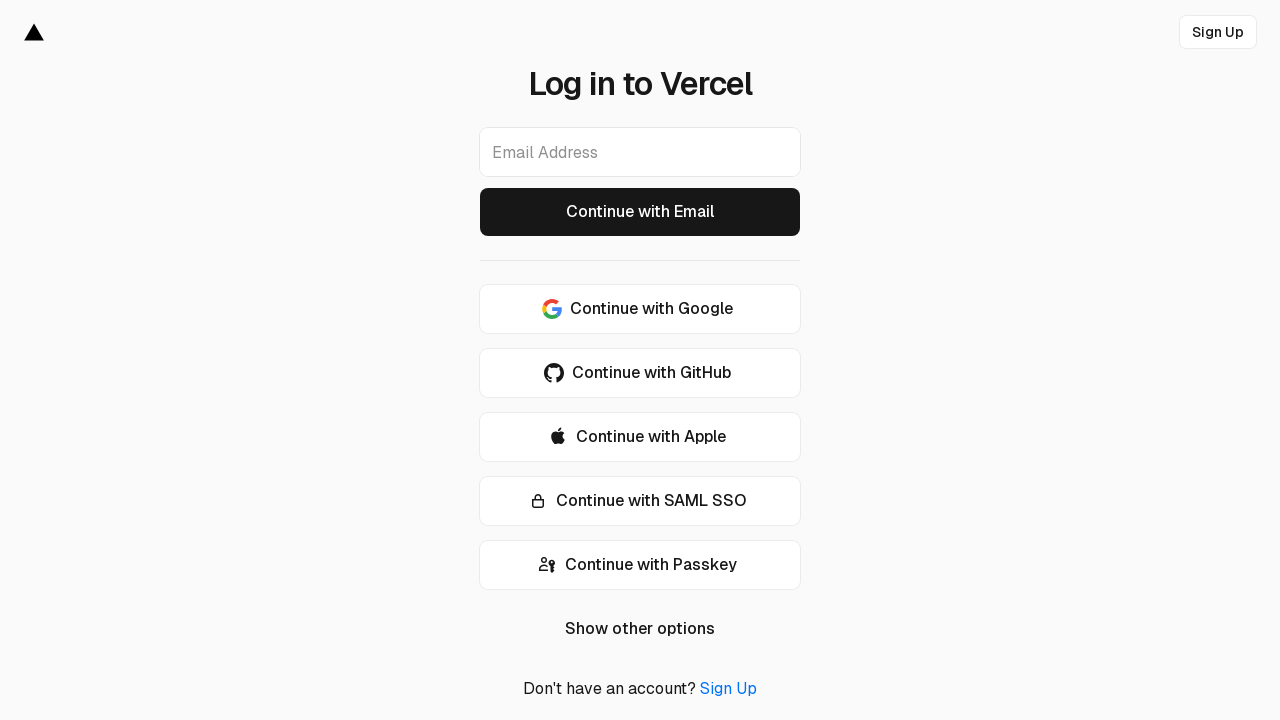

Waited for newsletter section to settle
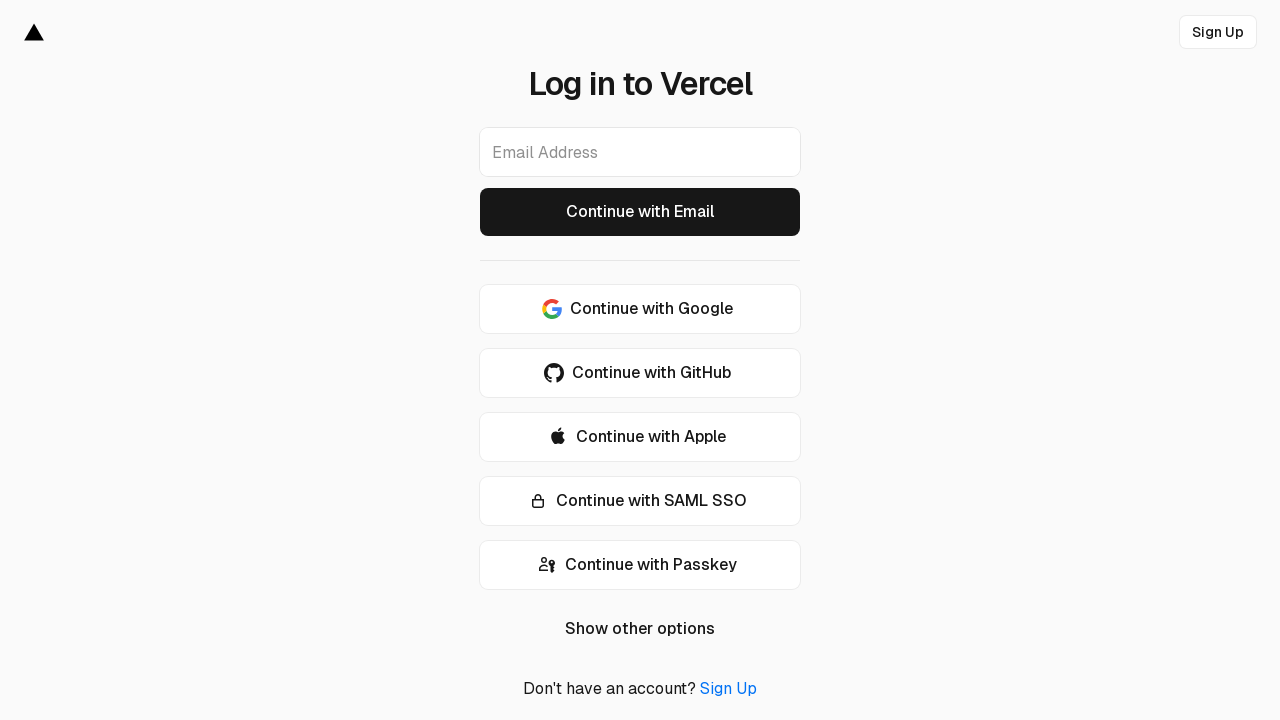

Scrolled up 200px to check navigation z-index overlap
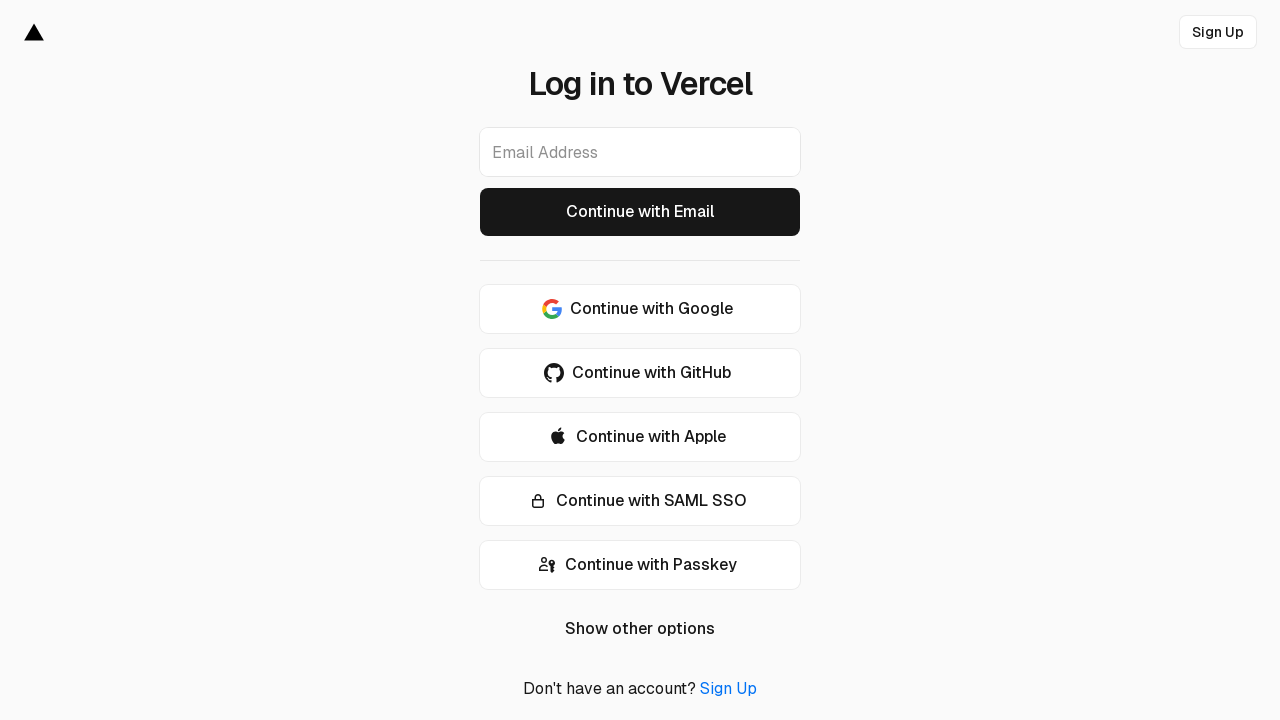

Waited after scrolling up
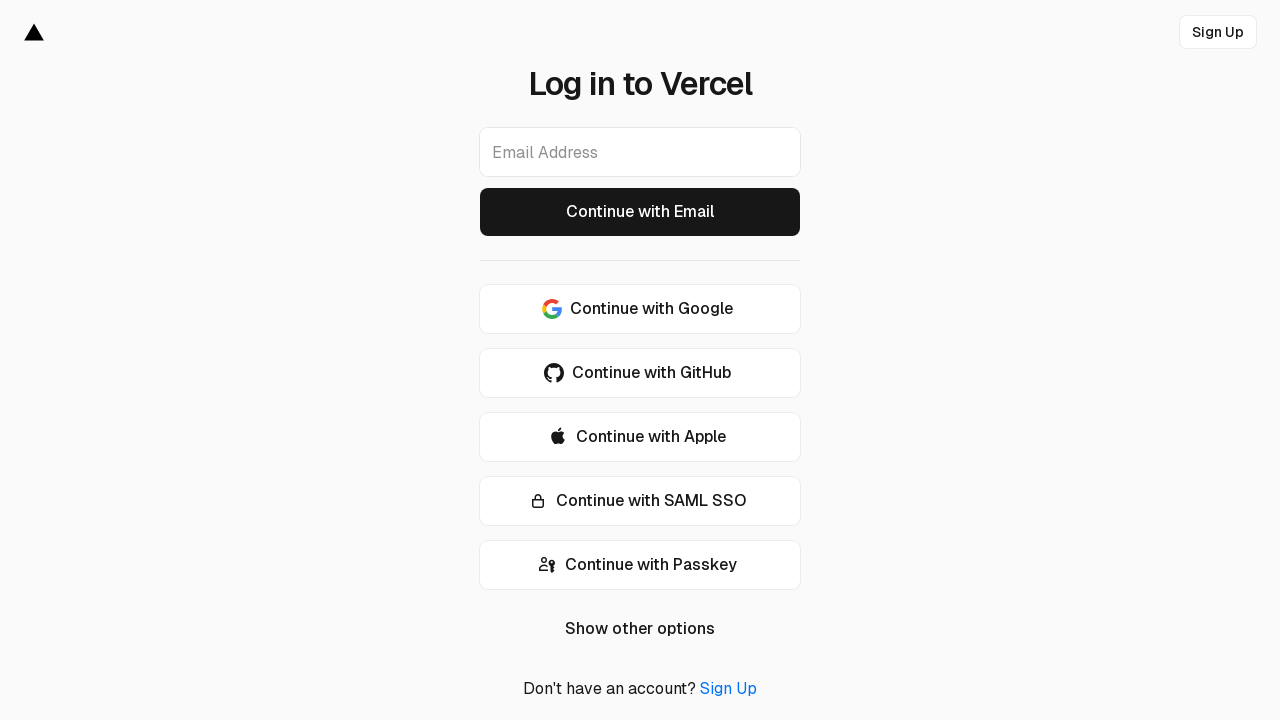

Scrolled down 400px to check navigation z-index overlap with newsletter
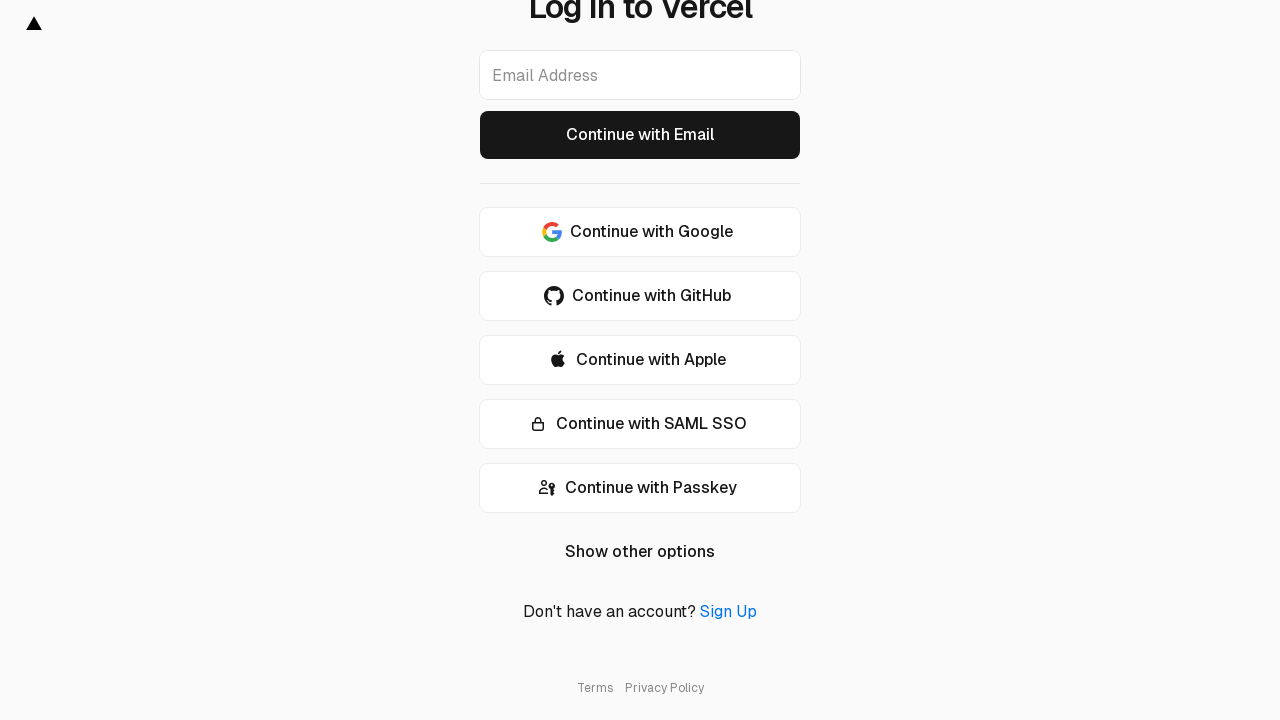

Waited after scrolling down
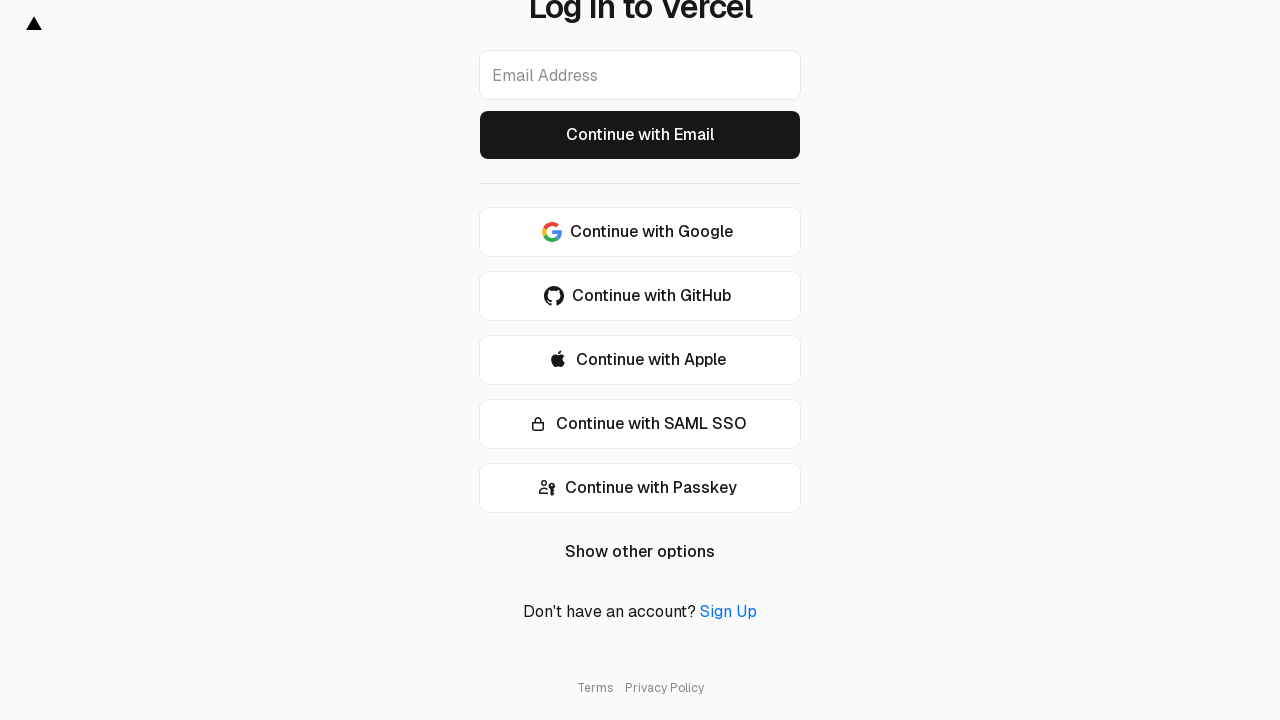

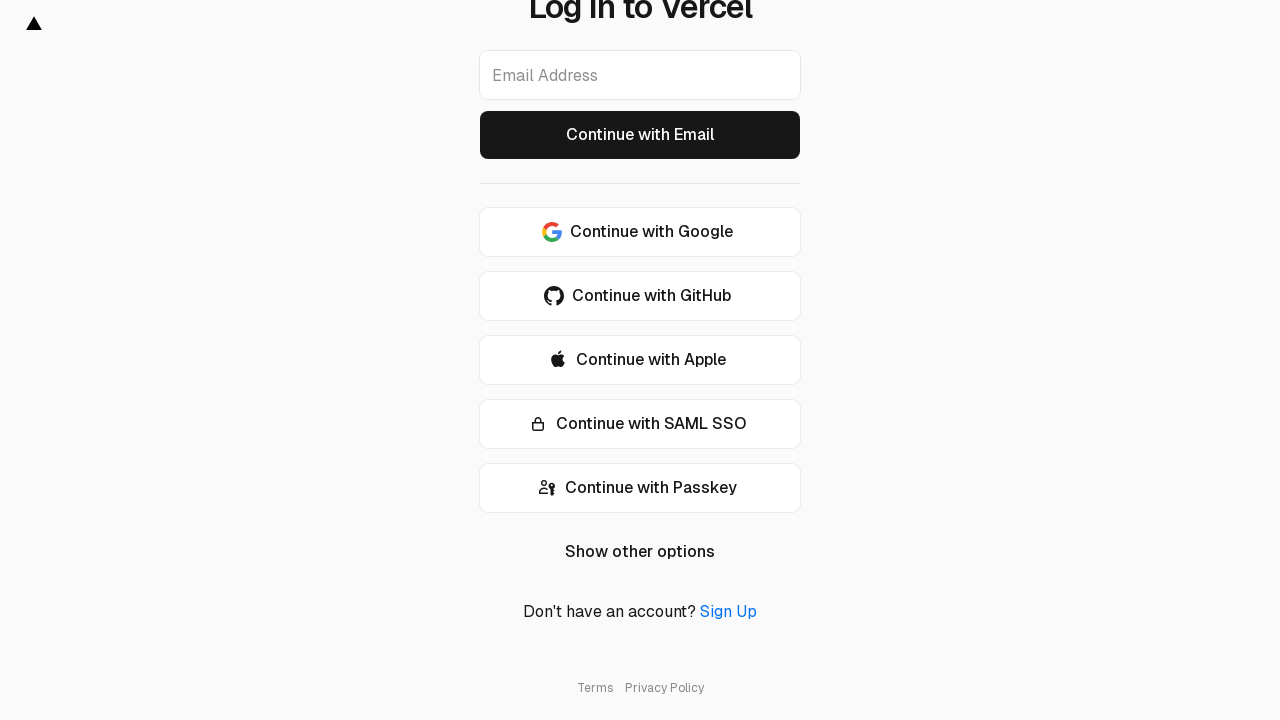